Tests horizontal slider functionality by navigating to the slider page and moving the slider using arrow key presses

Starting URL: http://the-internet.herokuapp.com/

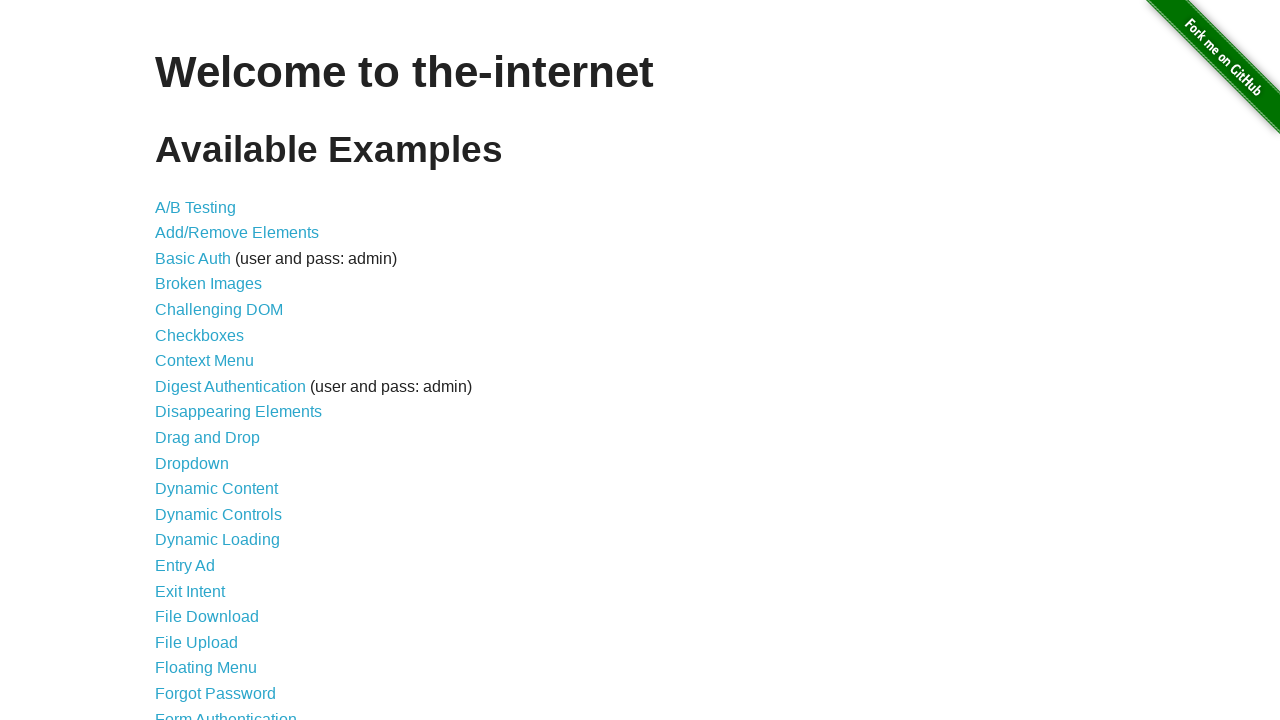

Clicked on Horizontal Slider link to navigate to slider page at (214, 361) on a[href='/horizontal_slider']
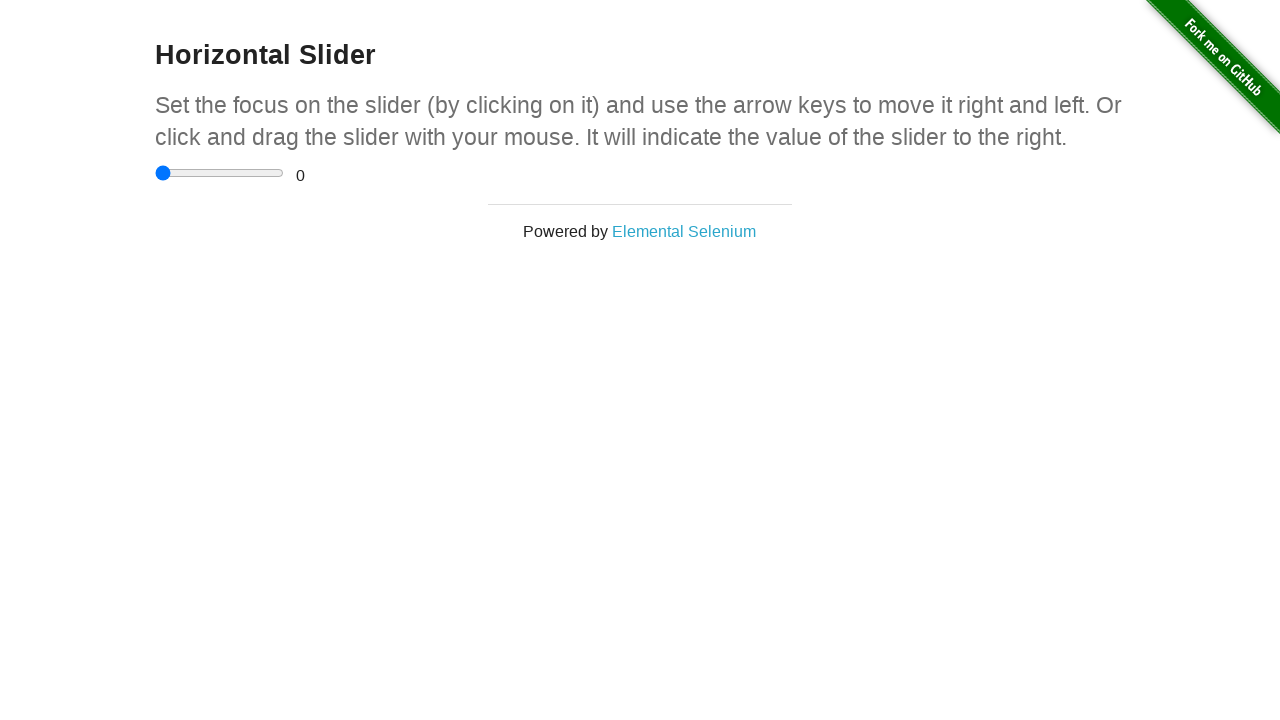

Slider page loaded and range input element found
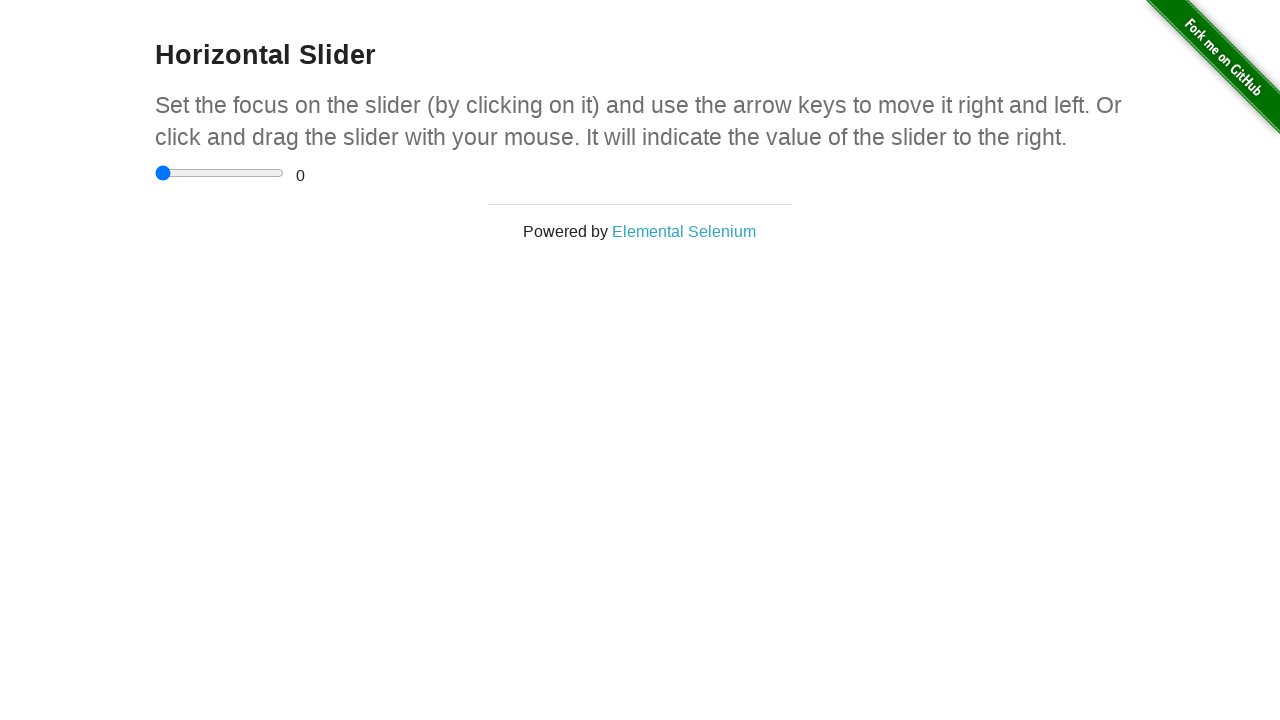

Located and focused on the horizontal slider element on input[type='range']
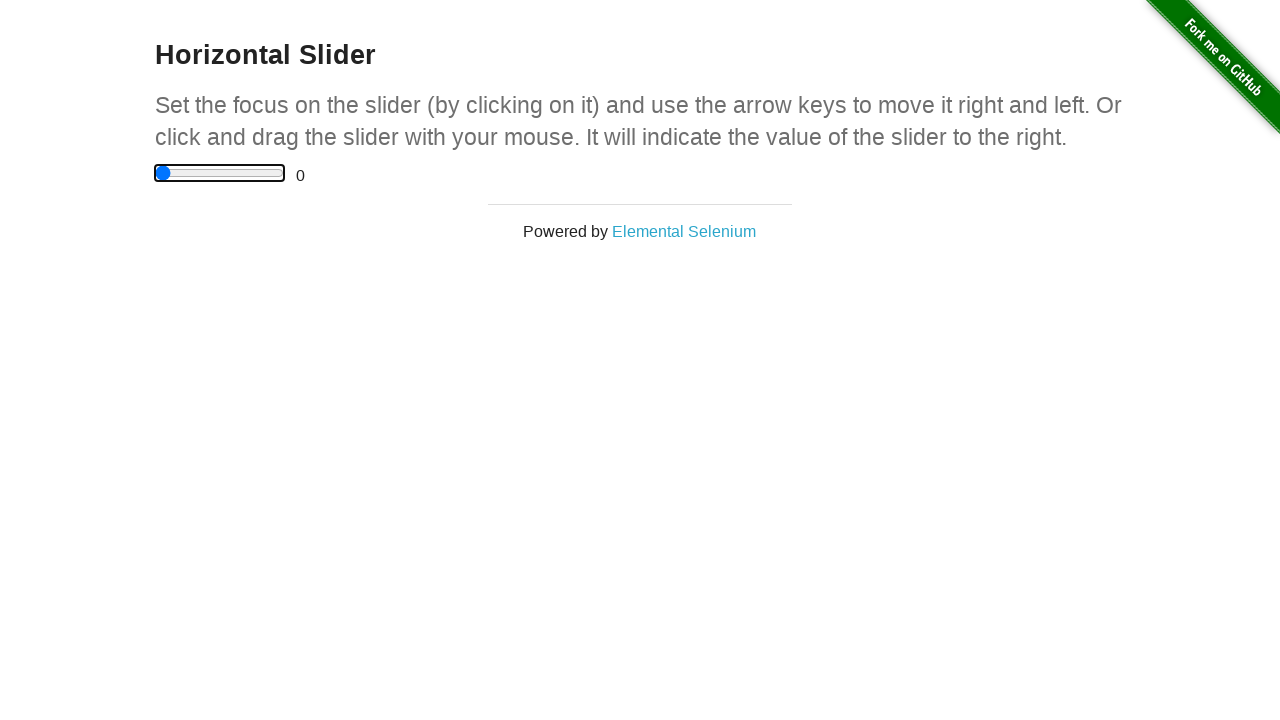

Pressed ArrowRight on slider (iteration 1 of 11) on input[type='range']
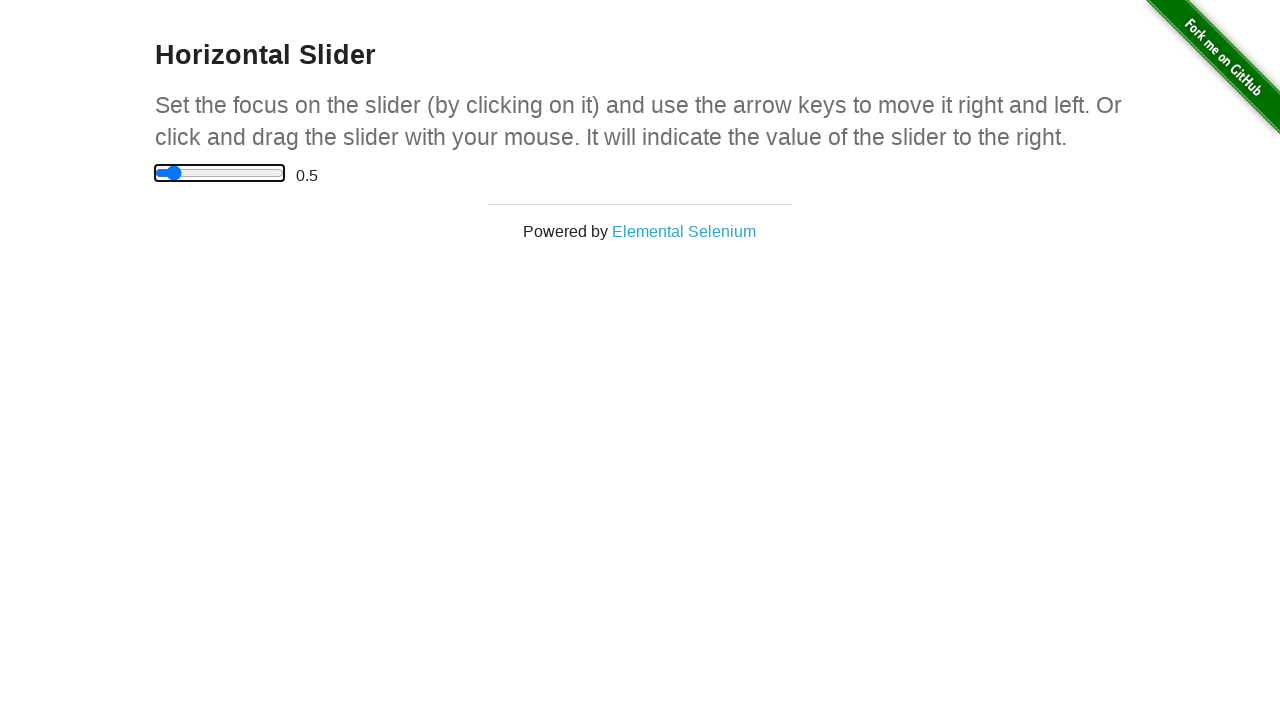

Waited 1 second after ArrowRight press (iteration 1 of 11)
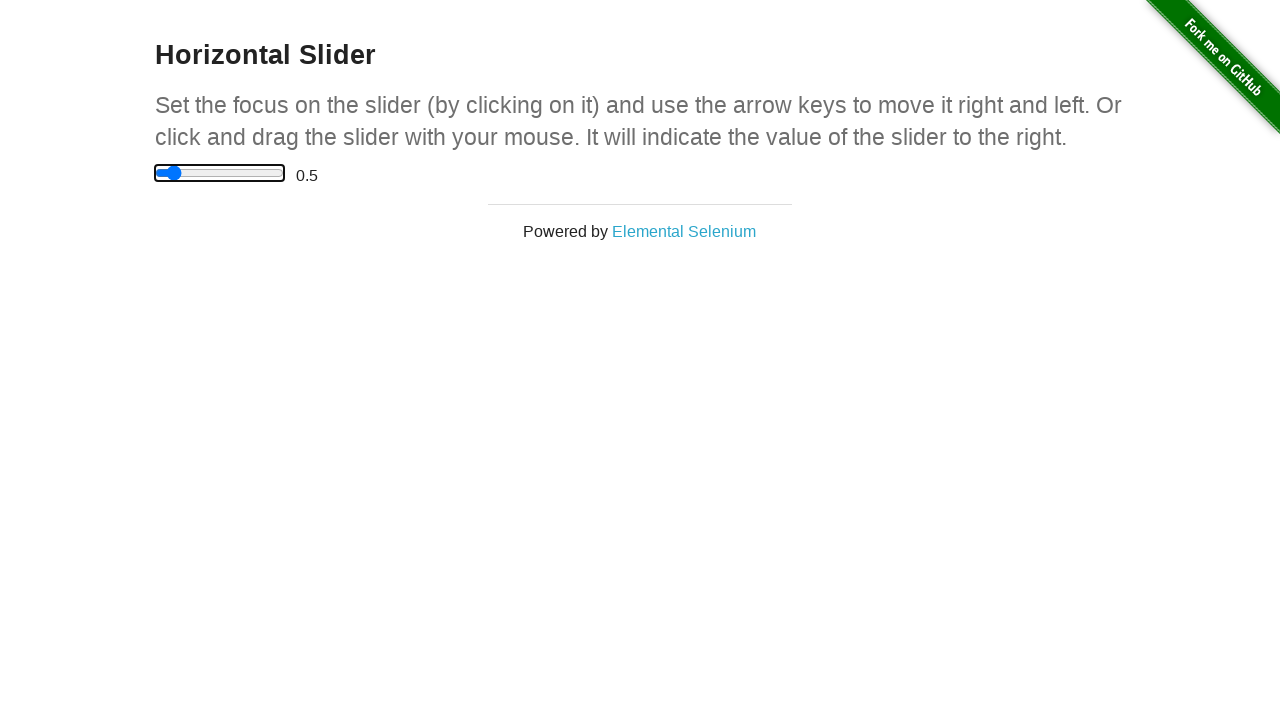

Pressed ArrowRight on slider (iteration 2 of 11) on input[type='range']
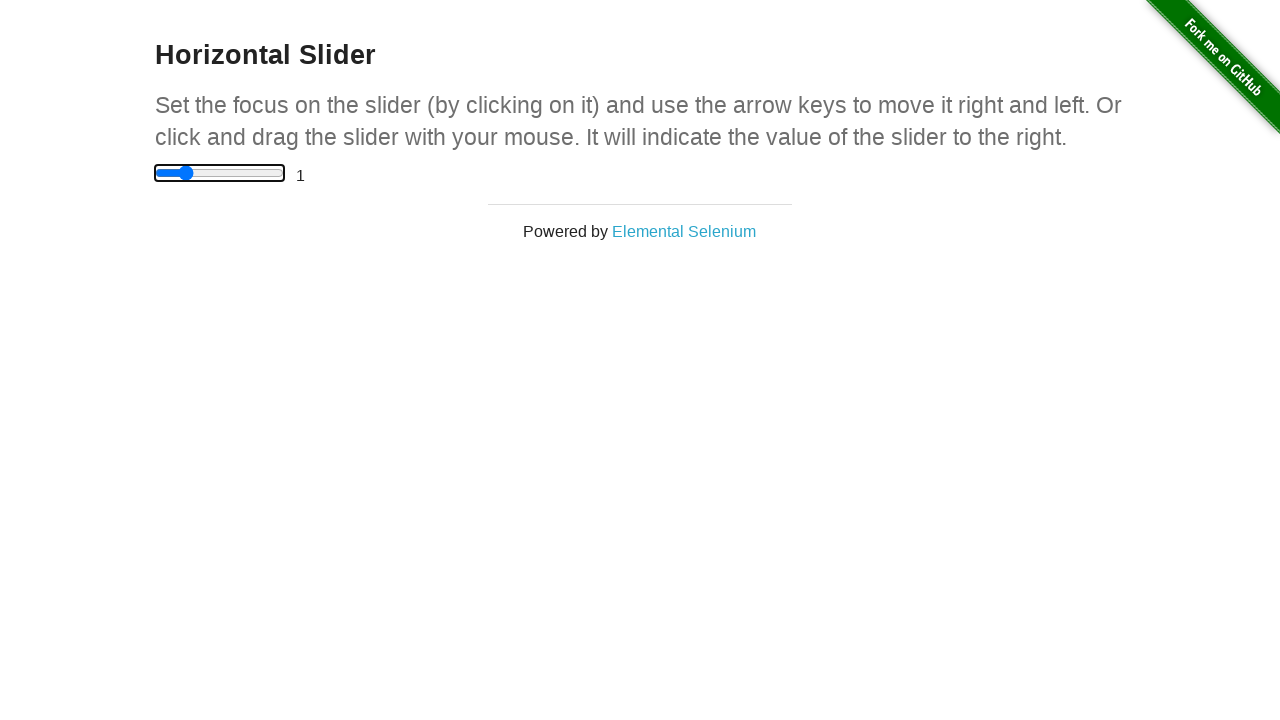

Waited 1 second after ArrowRight press (iteration 2 of 11)
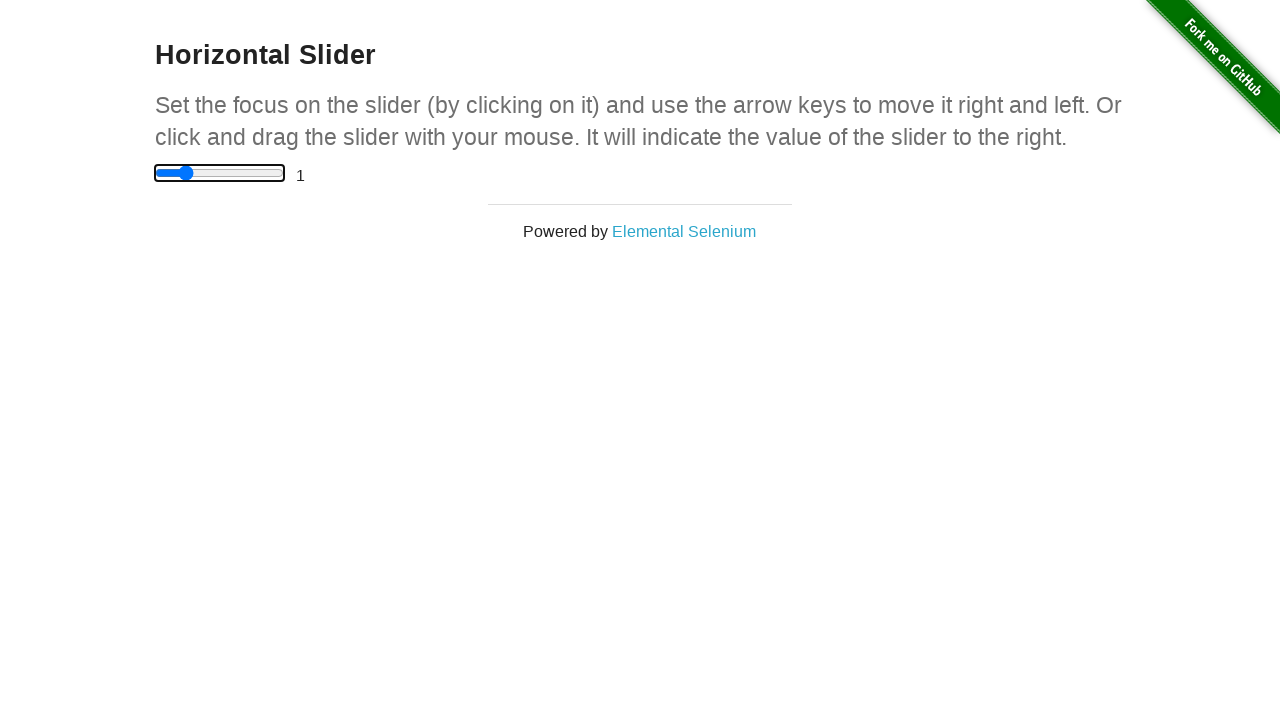

Pressed ArrowRight on slider (iteration 3 of 11) on input[type='range']
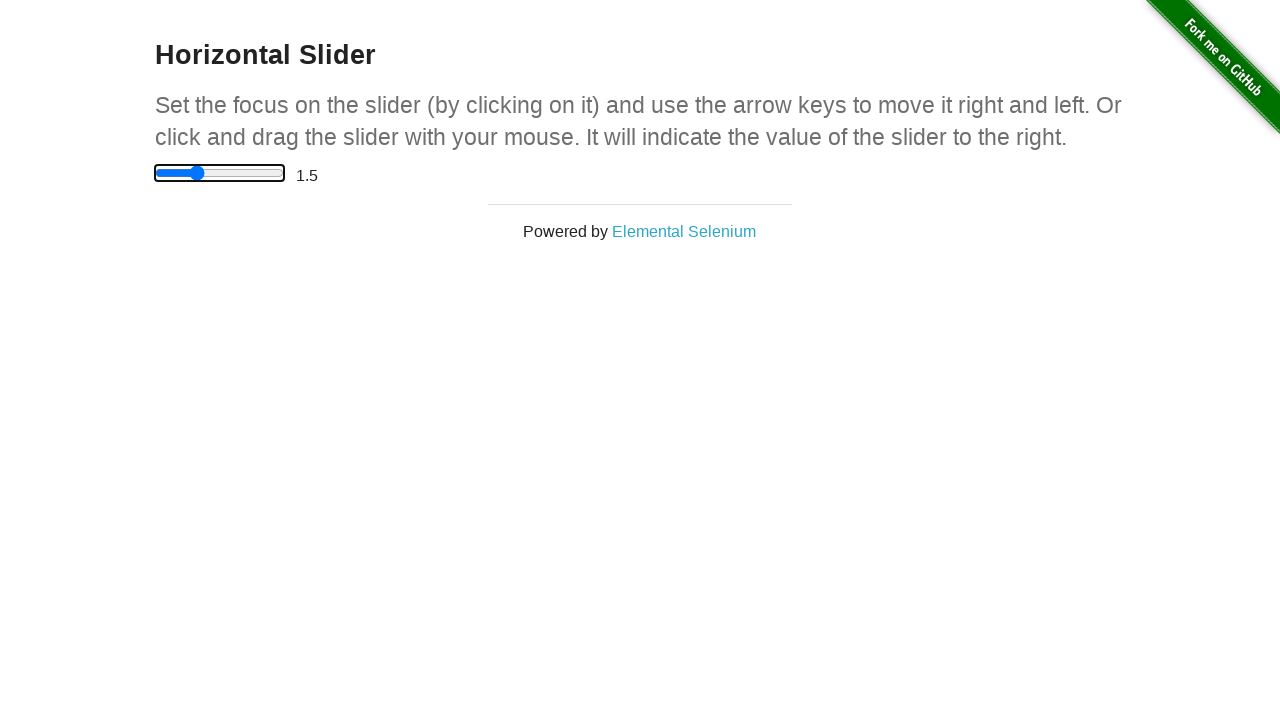

Waited 1 second after ArrowRight press (iteration 3 of 11)
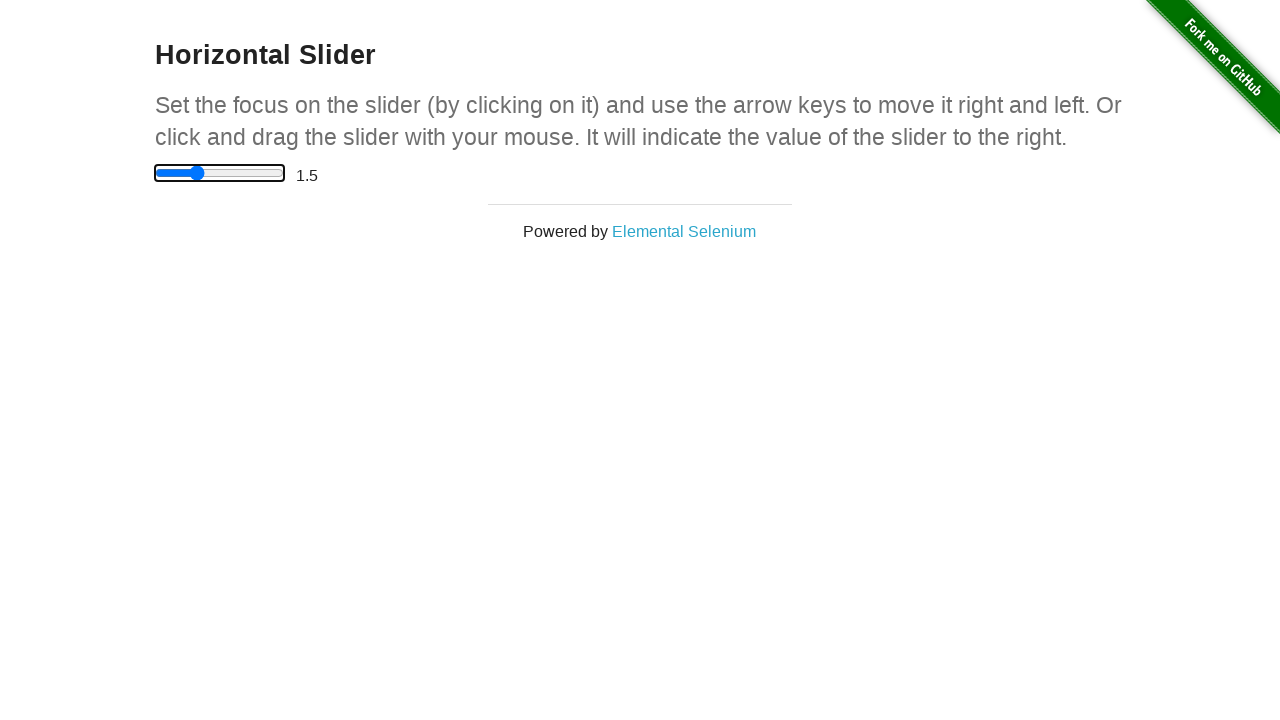

Pressed ArrowRight on slider (iteration 4 of 11) on input[type='range']
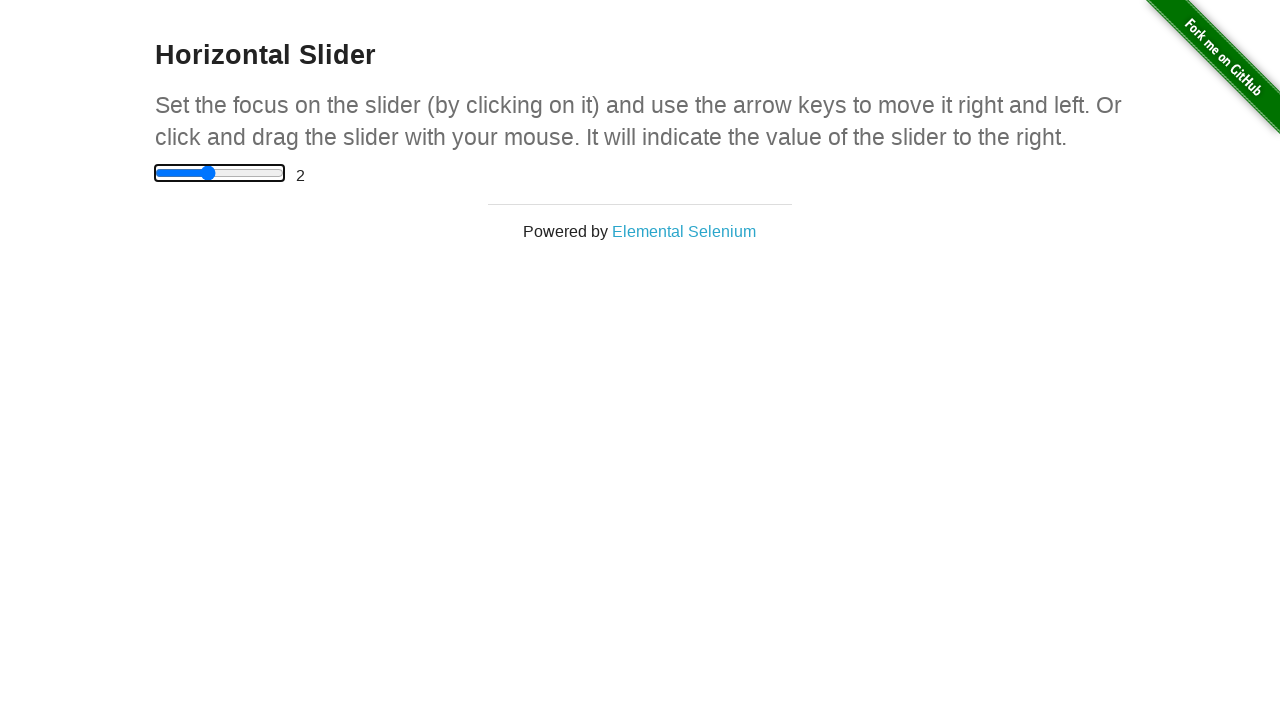

Waited 1 second after ArrowRight press (iteration 4 of 11)
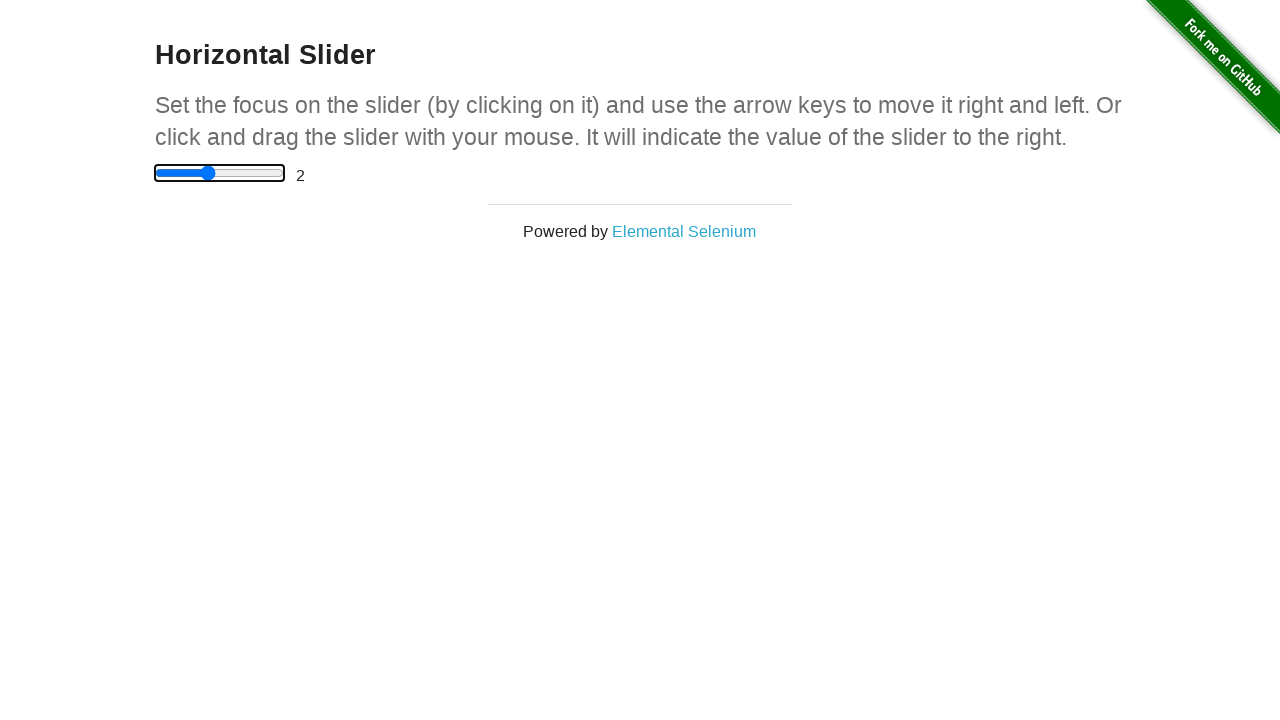

Pressed ArrowRight on slider (iteration 5 of 11) on input[type='range']
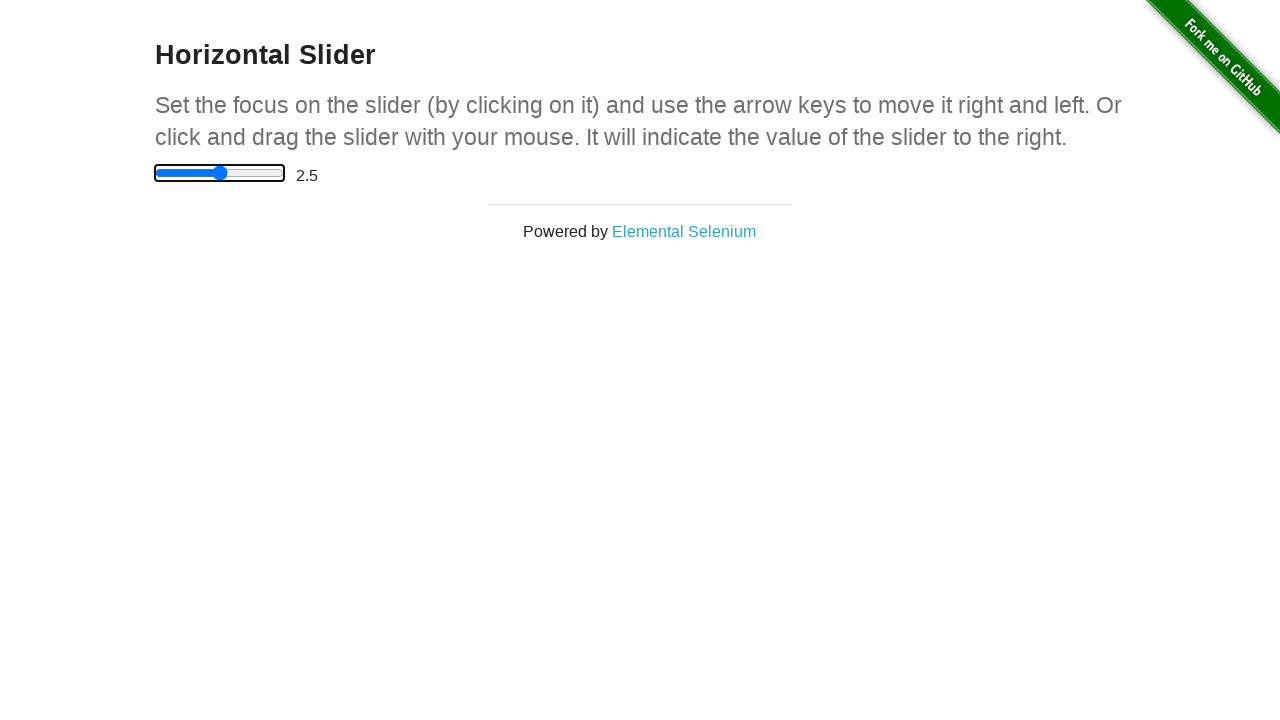

Waited 1 second after ArrowRight press (iteration 5 of 11)
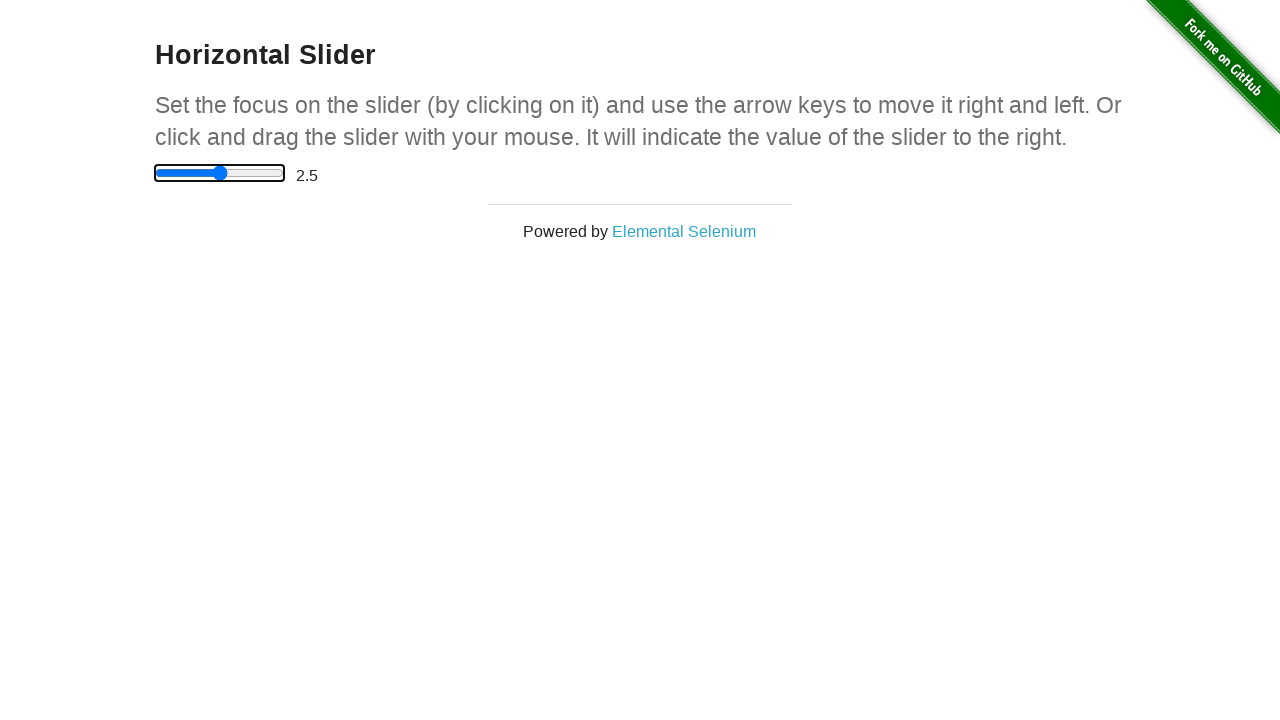

Pressed ArrowRight on slider (iteration 6 of 11) on input[type='range']
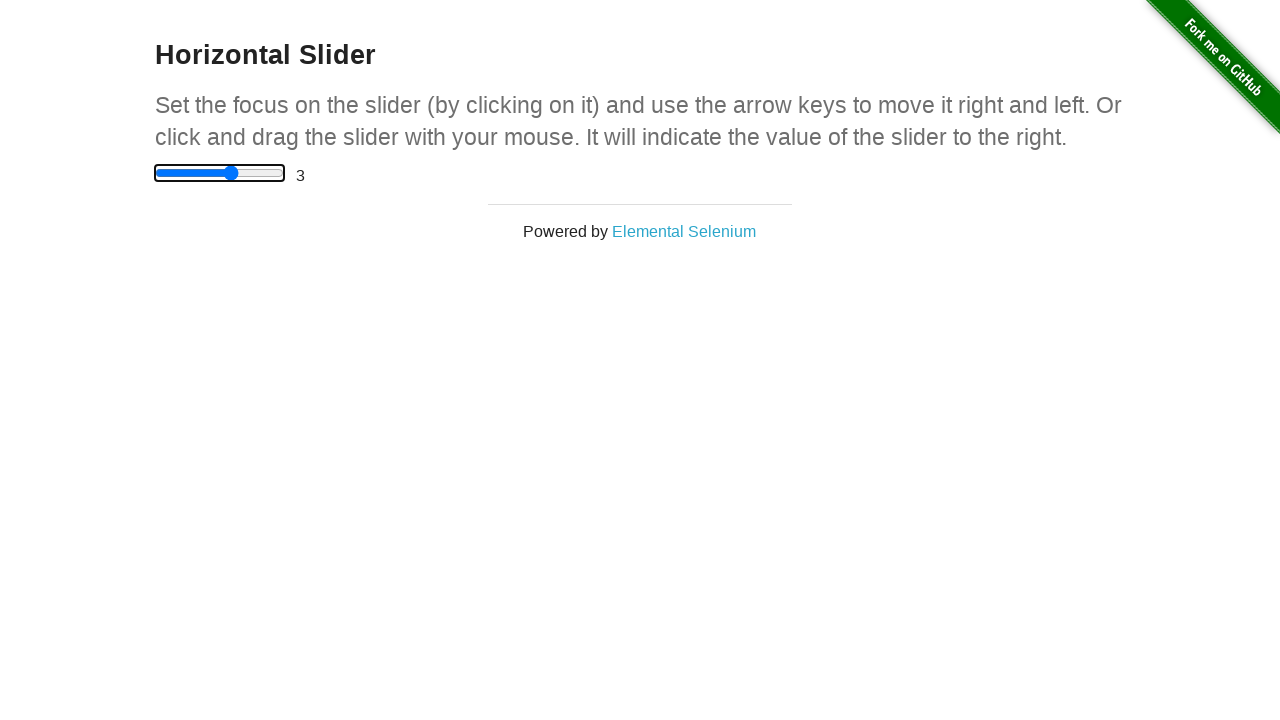

Waited 1 second after ArrowRight press (iteration 6 of 11)
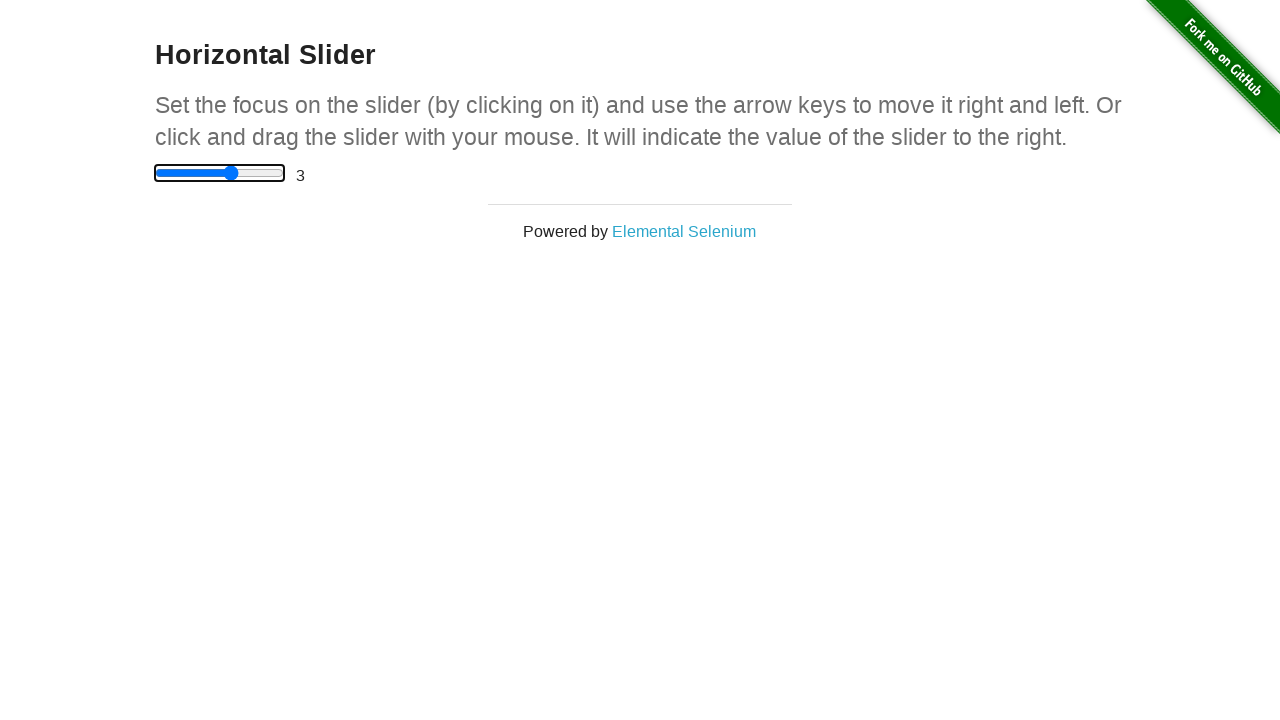

Pressed ArrowRight on slider (iteration 7 of 11) on input[type='range']
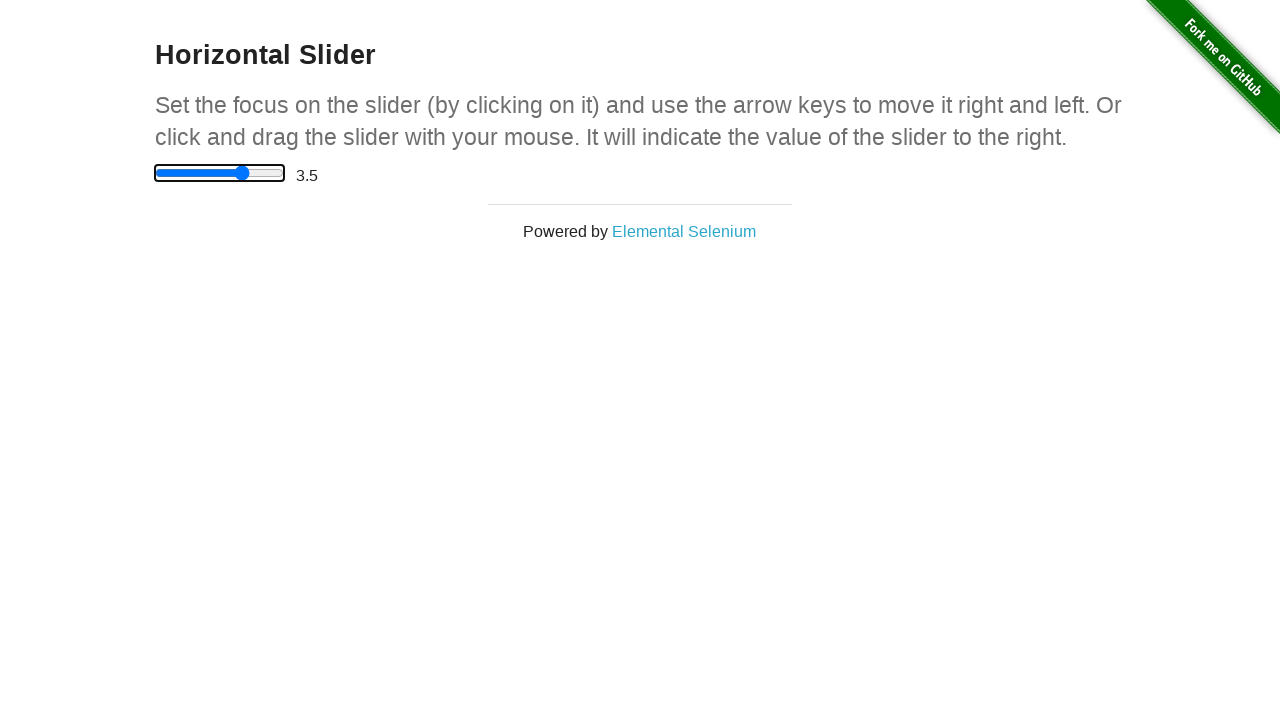

Waited 1 second after ArrowRight press (iteration 7 of 11)
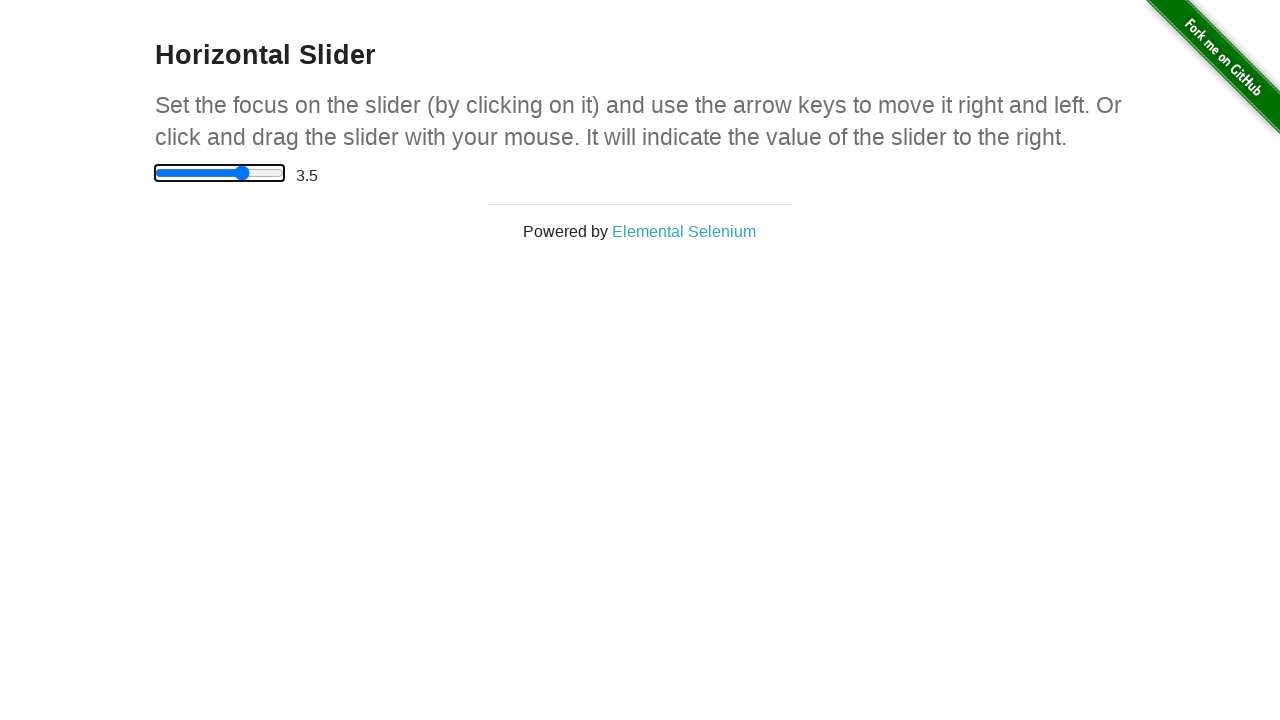

Pressed ArrowRight on slider (iteration 8 of 11) on input[type='range']
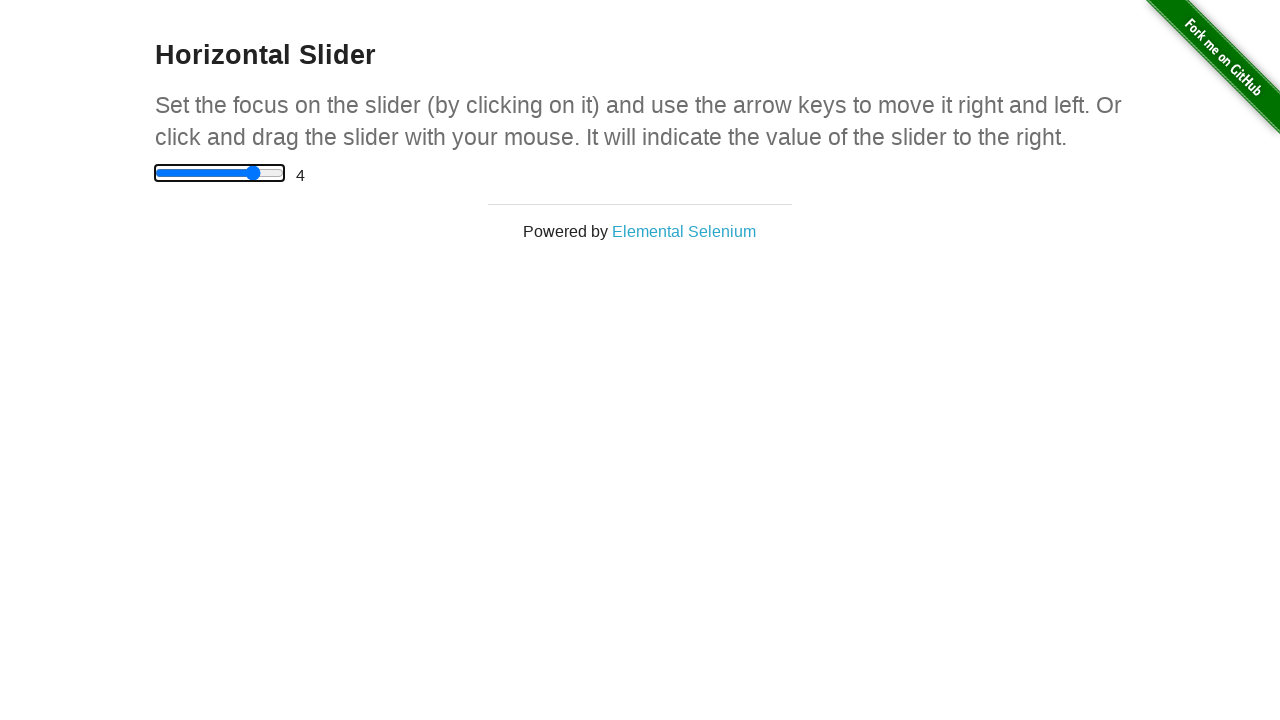

Waited 1 second after ArrowRight press (iteration 8 of 11)
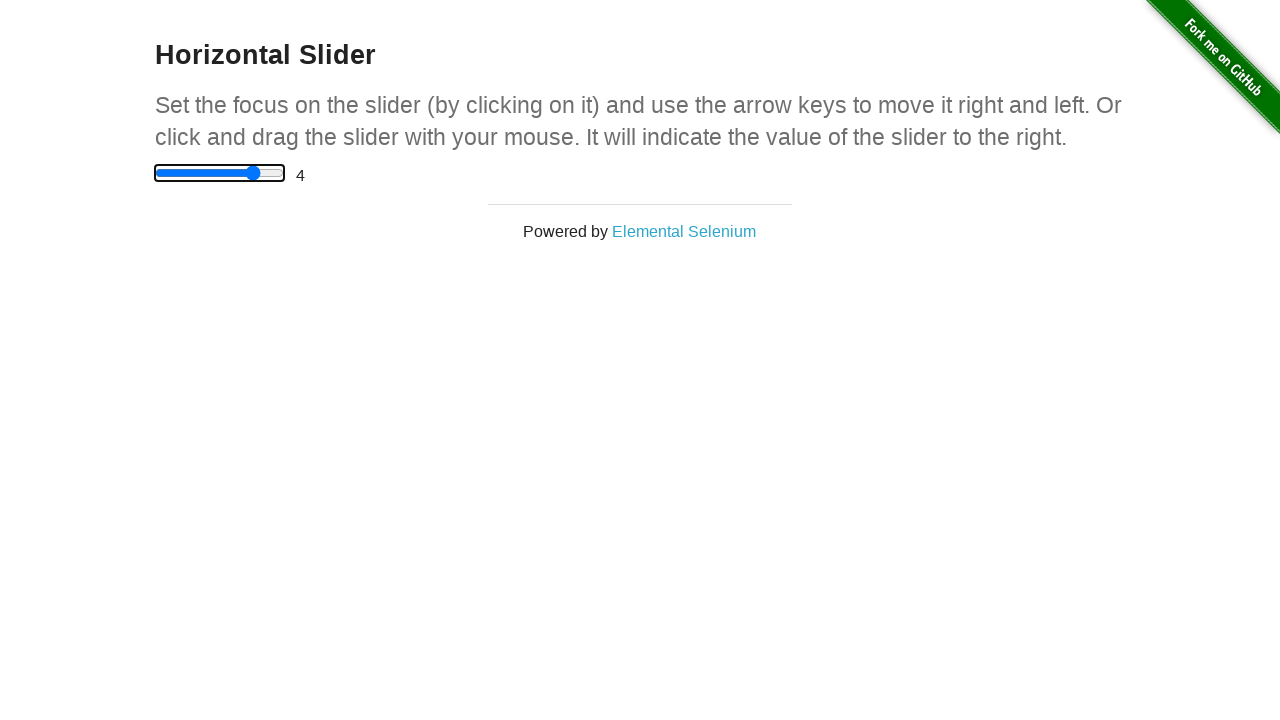

Pressed ArrowRight on slider (iteration 9 of 11) on input[type='range']
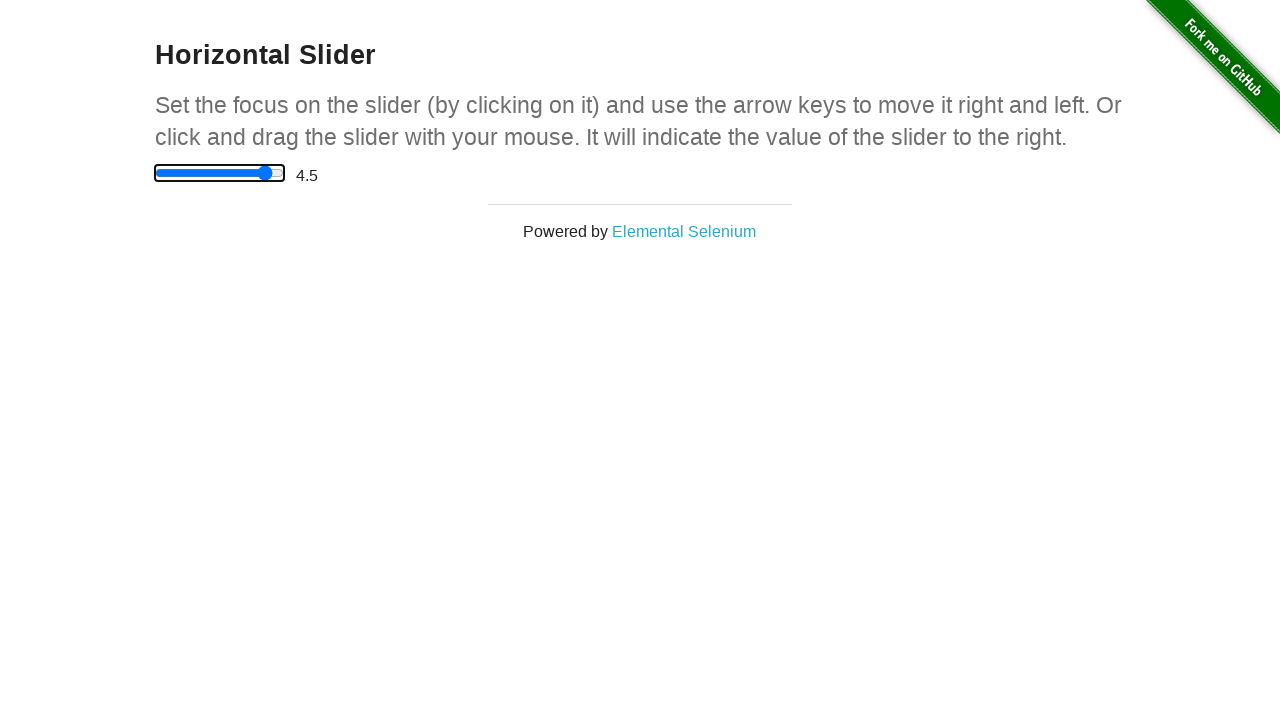

Waited 1 second after ArrowRight press (iteration 9 of 11)
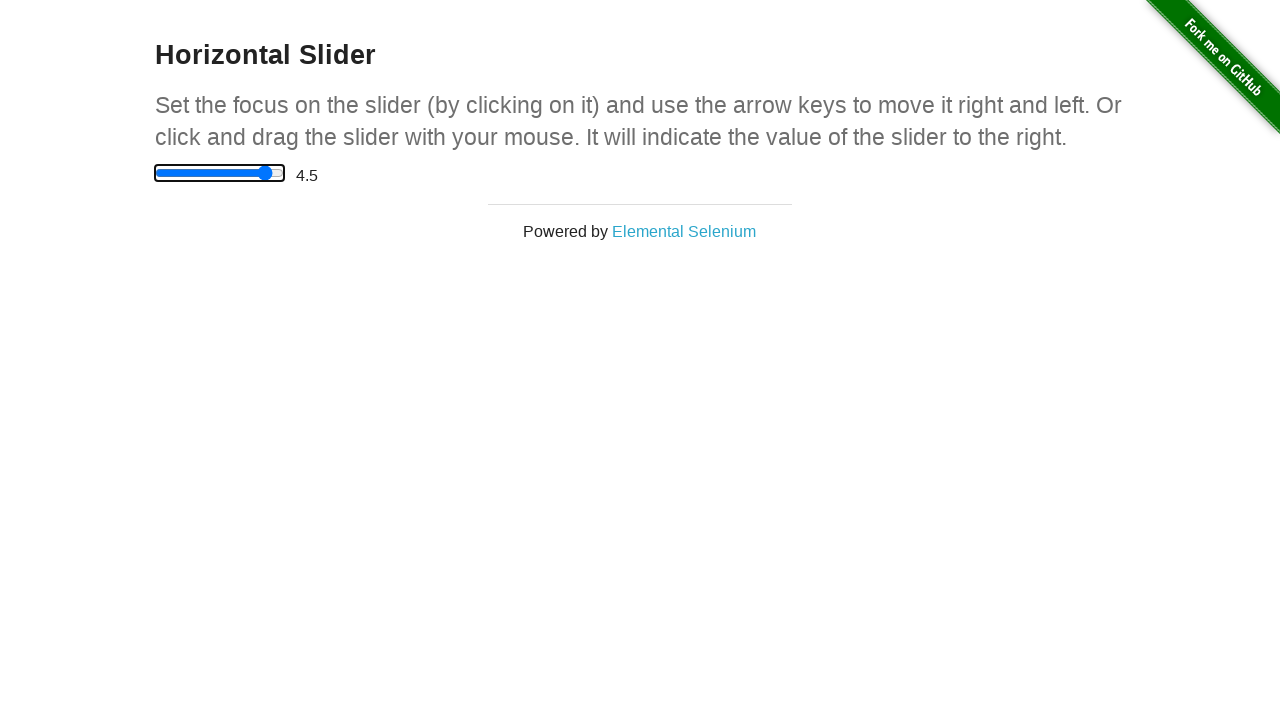

Pressed ArrowRight on slider (iteration 10 of 11) on input[type='range']
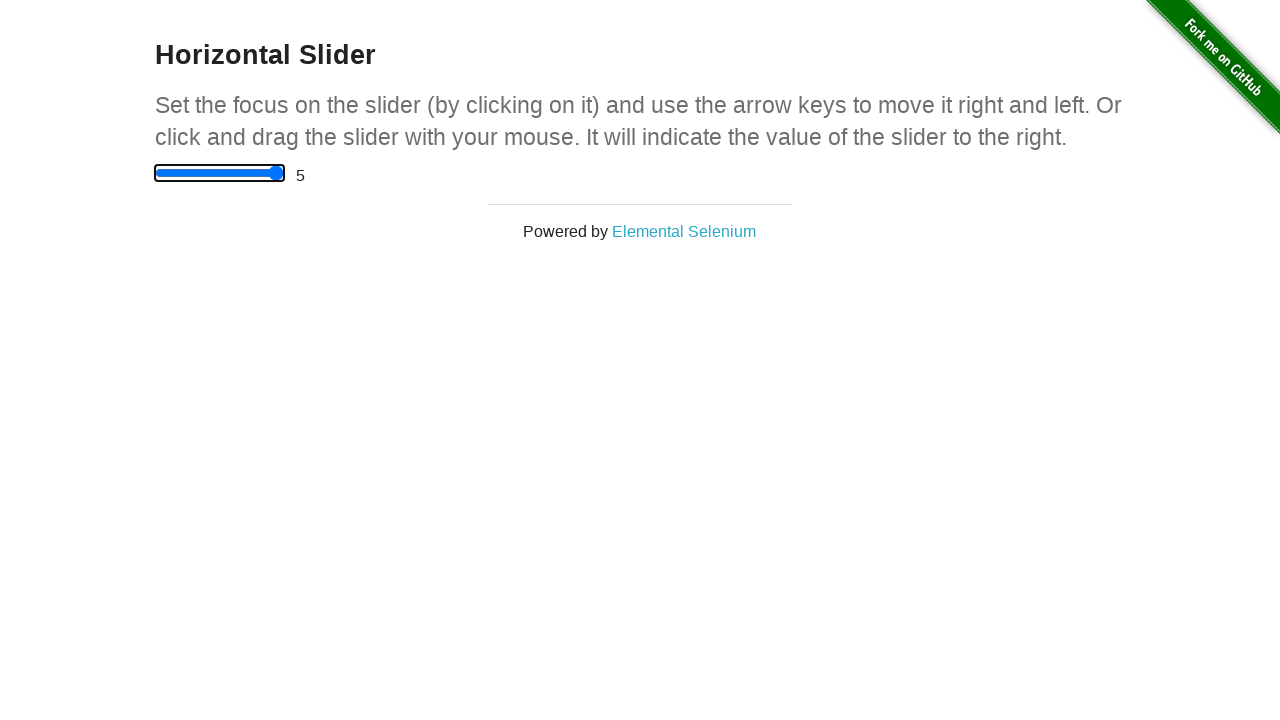

Waited 1 second after ArrowRight press (iteration 10 of 11)
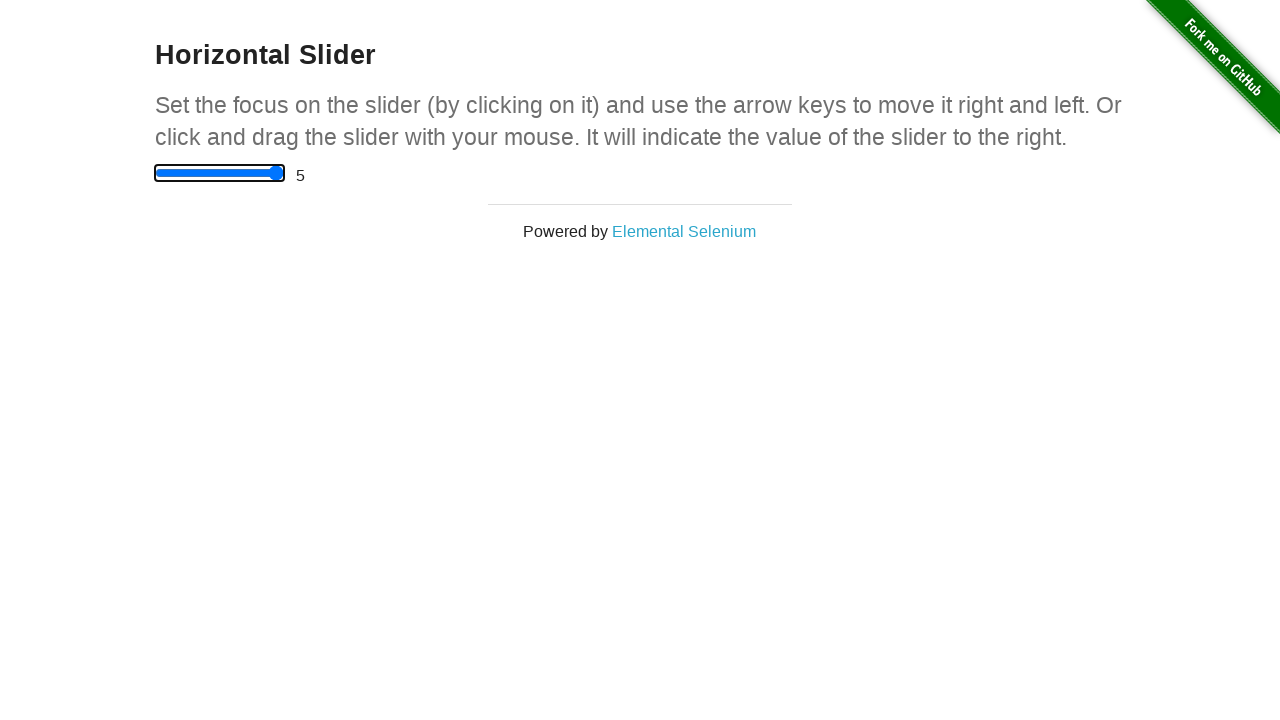

Pressed ArrowRight on slider (iteration 11 of 11) on input[type='range']
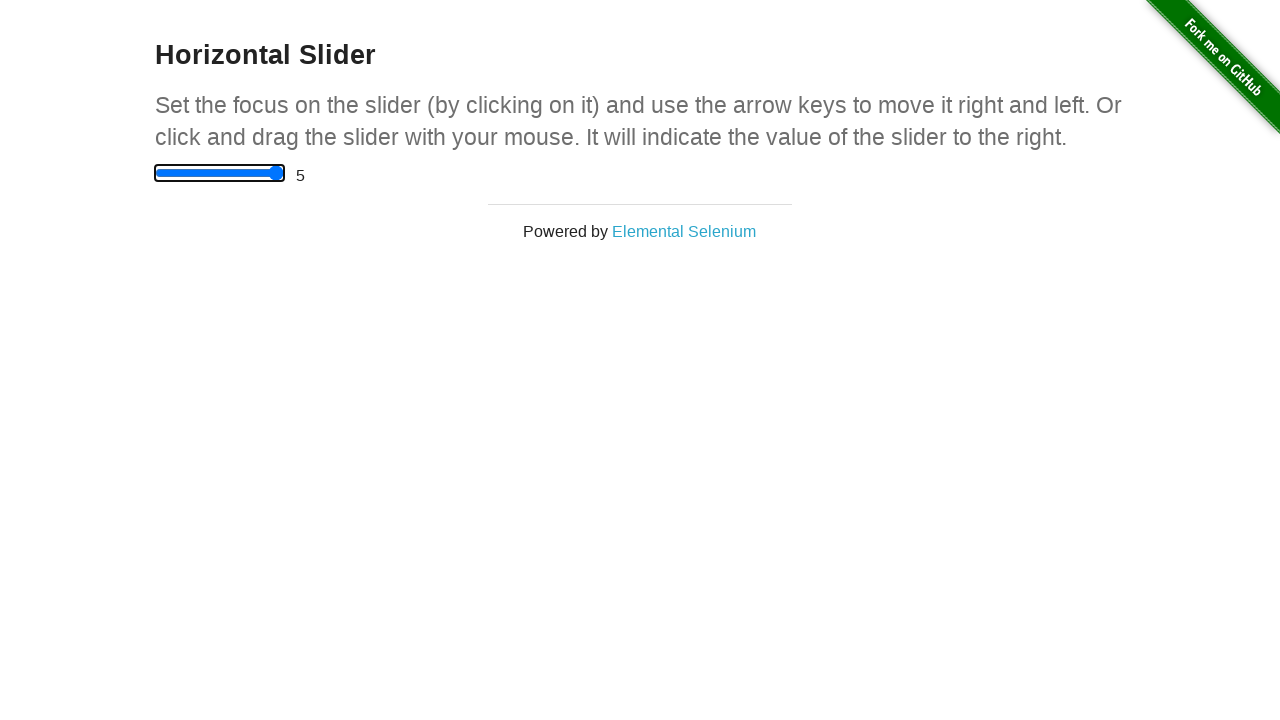

Waited 1 second after ArrowRight press (iteration 11 of 11)
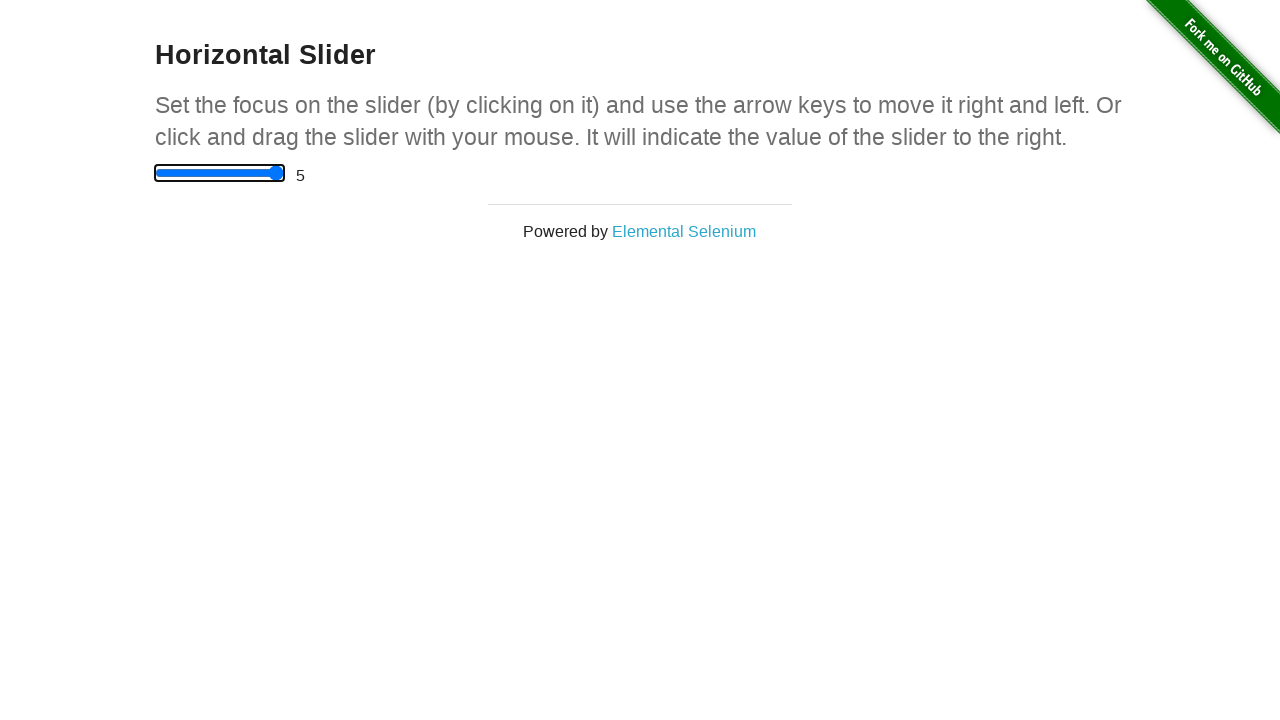

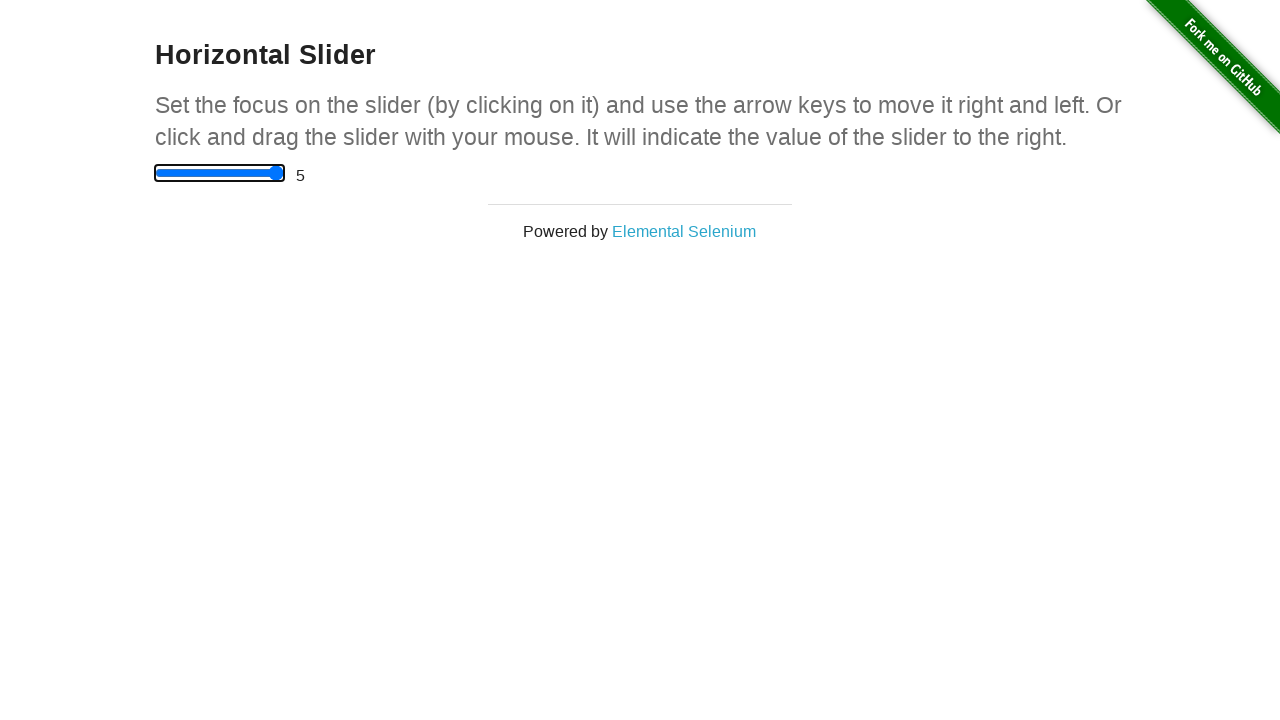